Clicks on letter D link and verifies languages starting with D are displayed

Starting URL: https://www.99-bottles-of-beer.net/abc.html

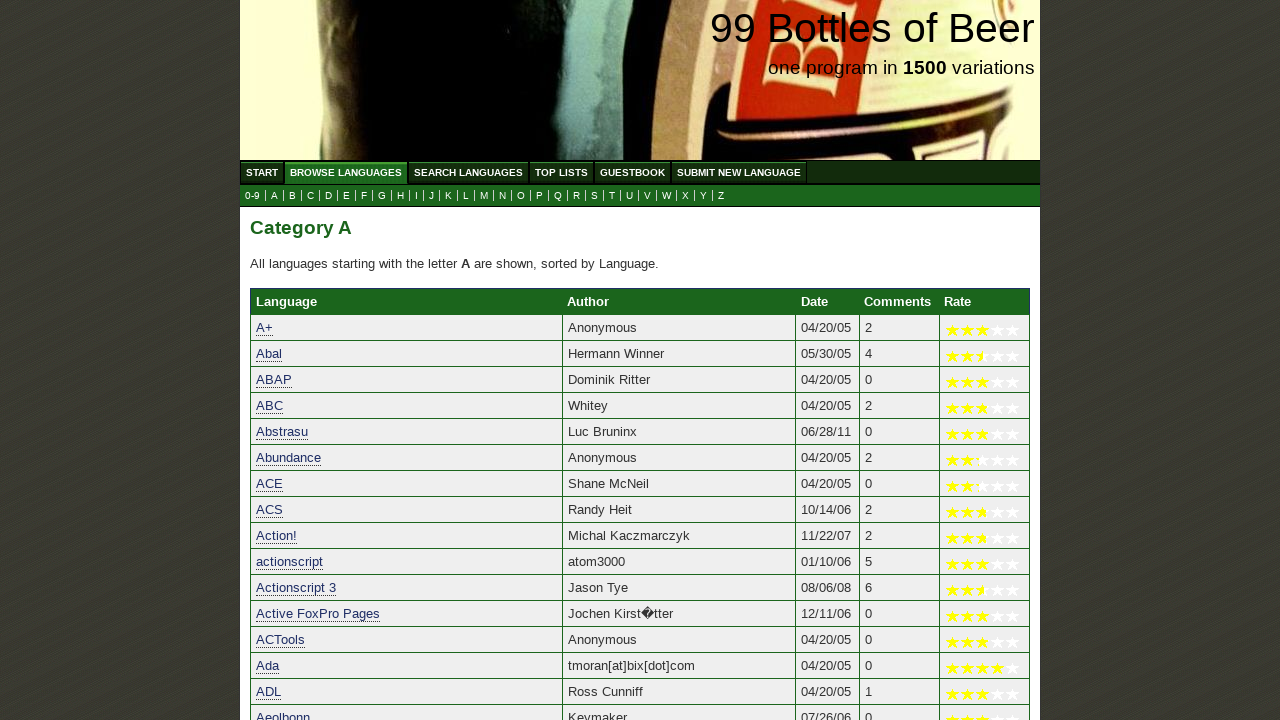

Clicked on letter D link at (328, 196) on xpath=//a[@href='d.html']
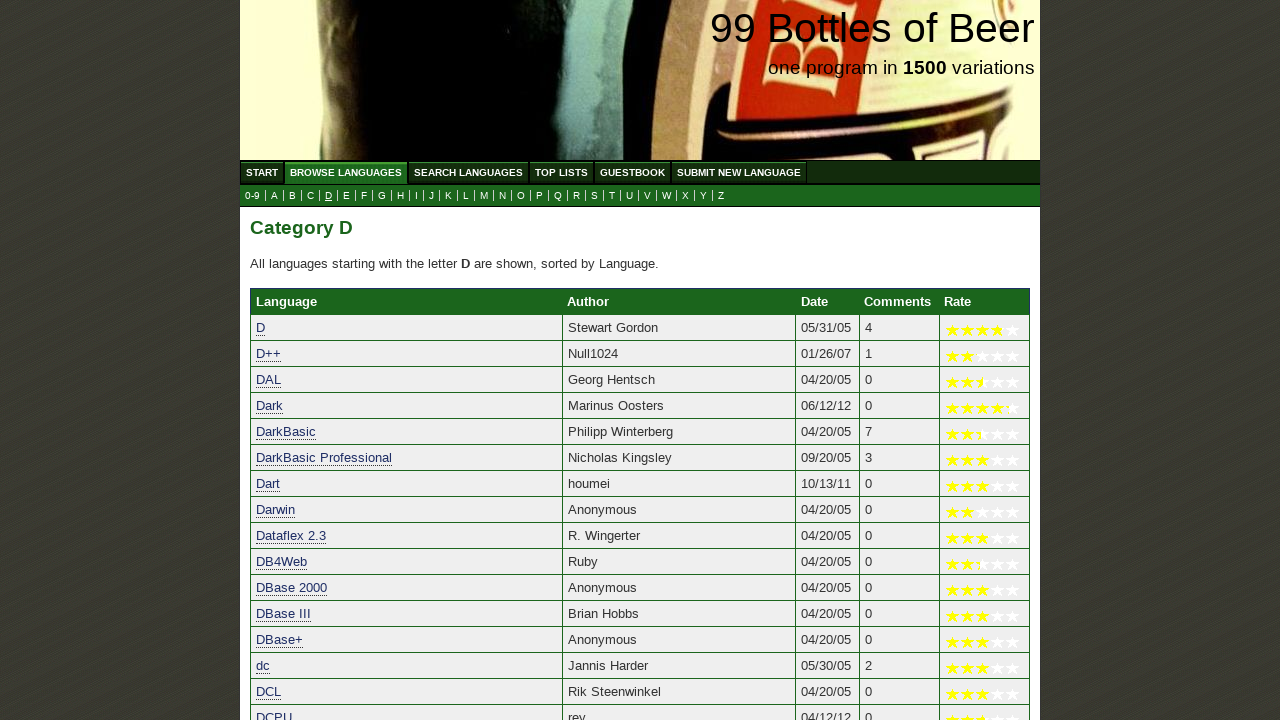

Language results for letter D loaded
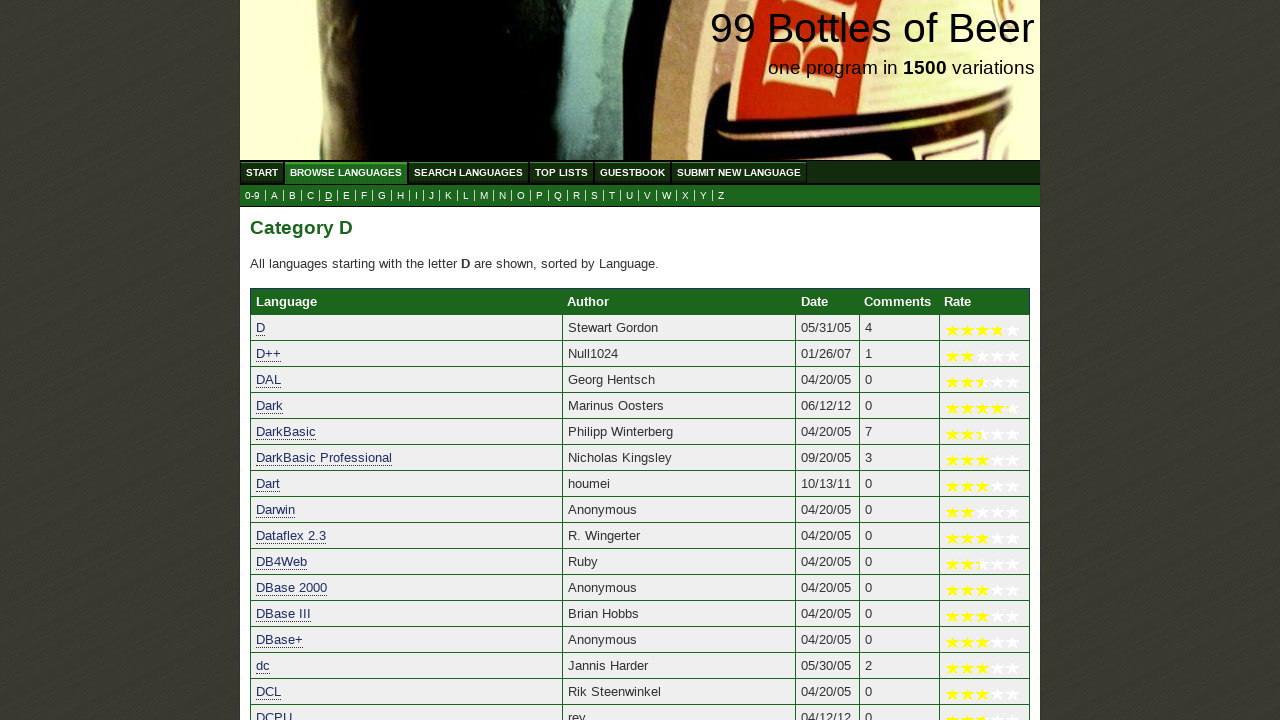

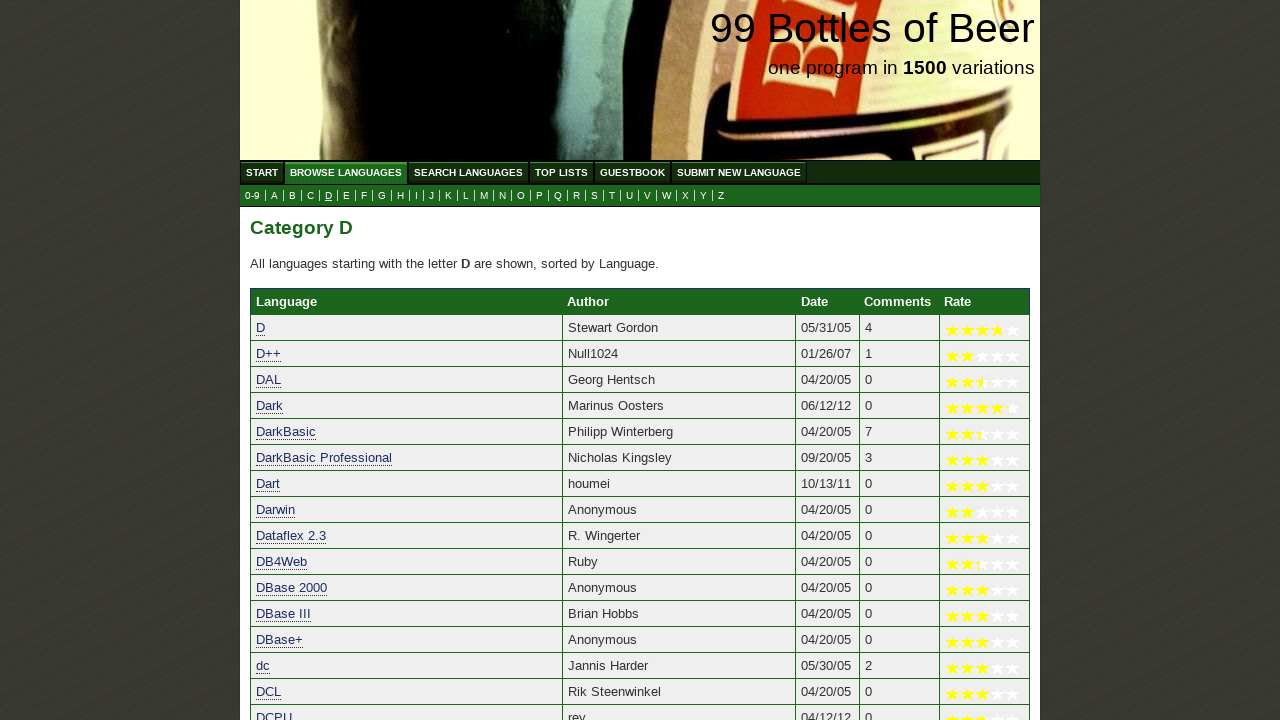